Tests table sorting functionality by clicking the Email column header and verifying the email values are sorted in ascending order

Starting URL: http://the-internet.herokuapp.com/tables

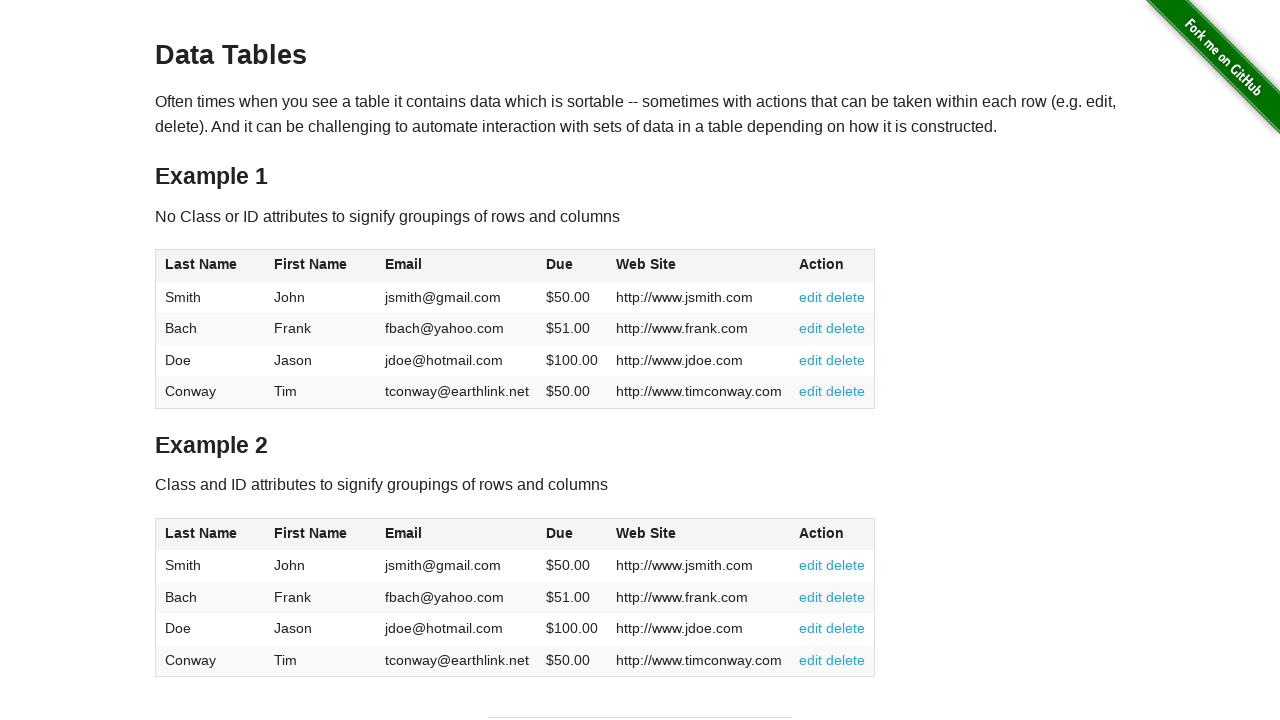

Clicked Email column header to sort table at (457, 266) on #table1 thead tr th:nth-of-type(3)
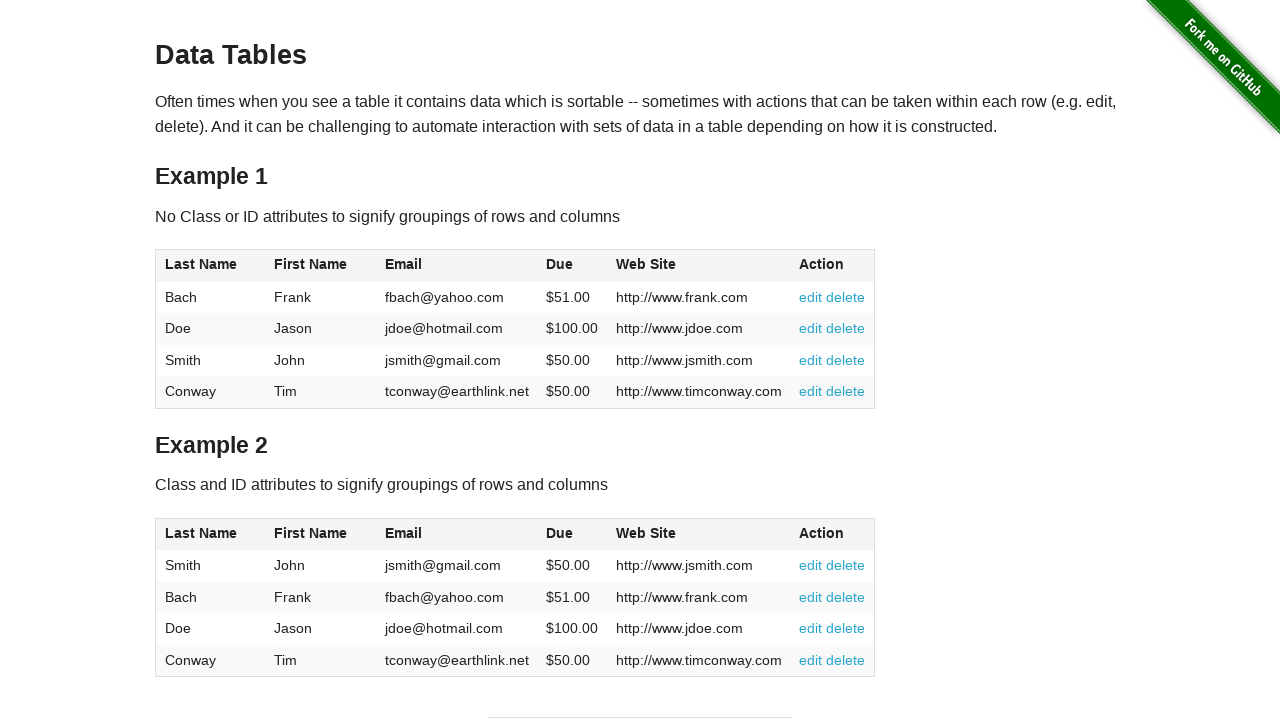

Email column values loaded after sorting
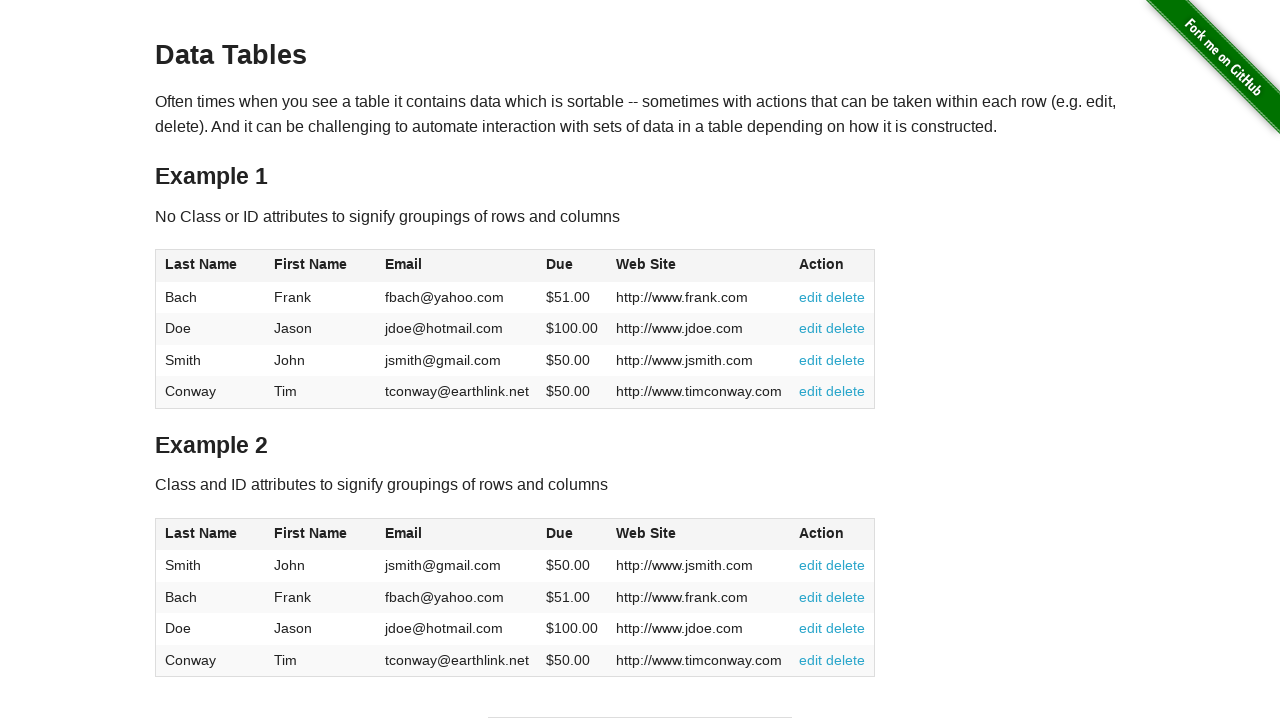

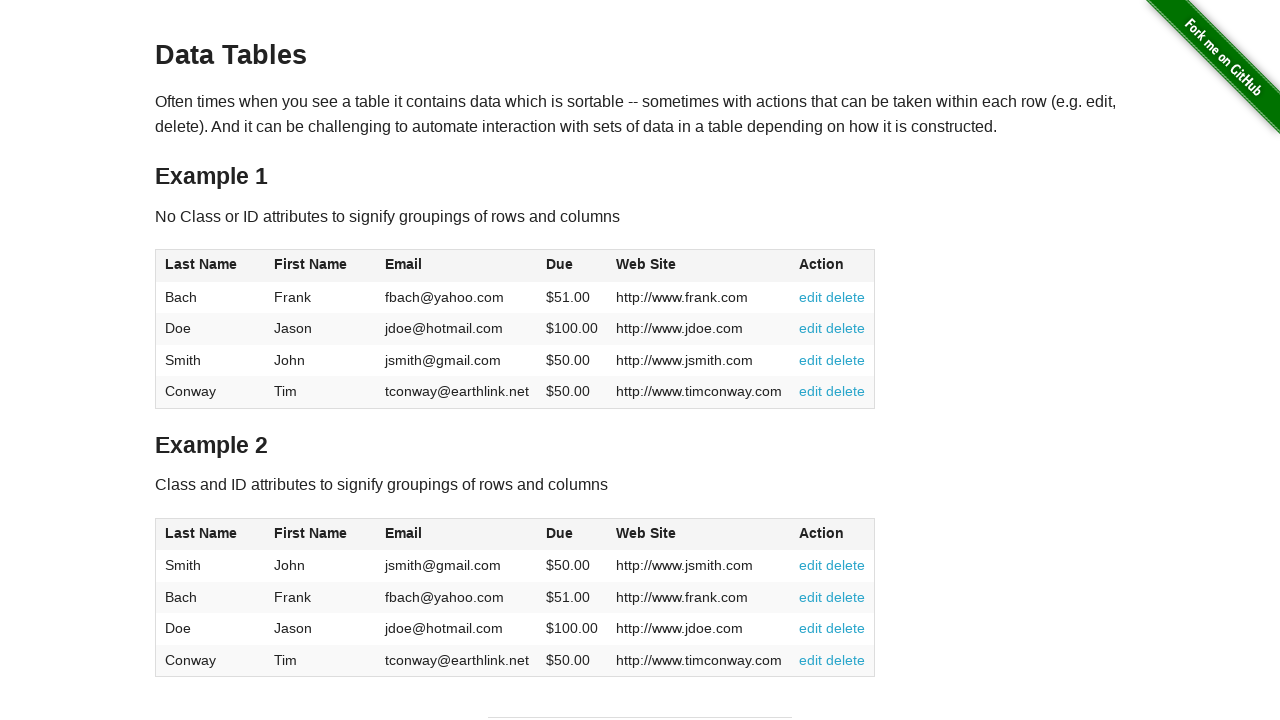